Navigates to the OrangeHRM demo site homepage and waits for the page to load

Starting URL: https://opensource-demo.orangehrmlive.com/

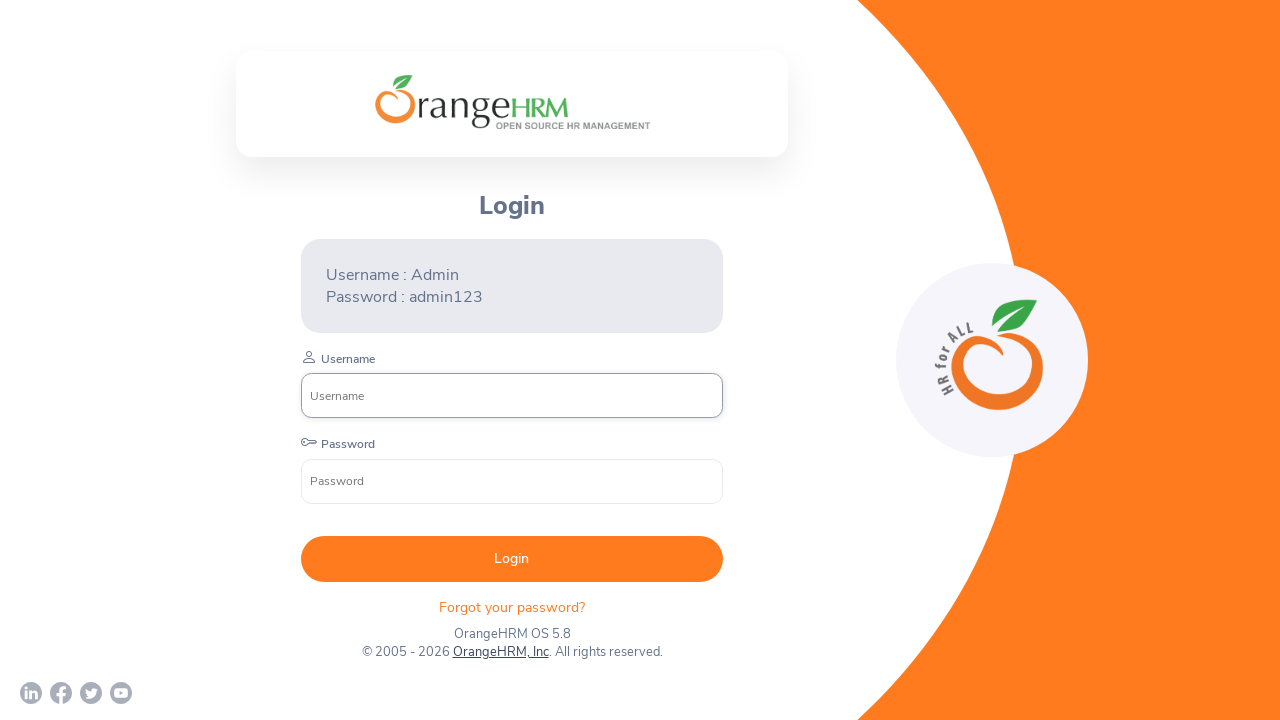

Waited for page to reach networkidle state
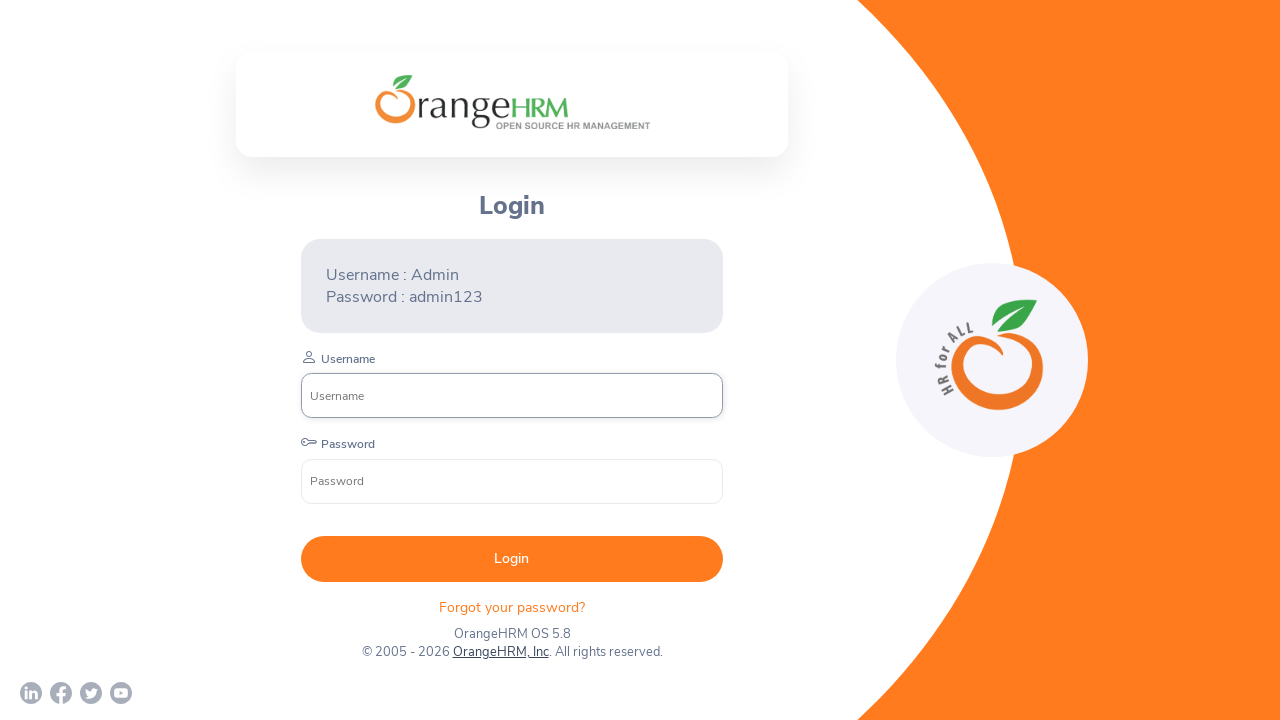

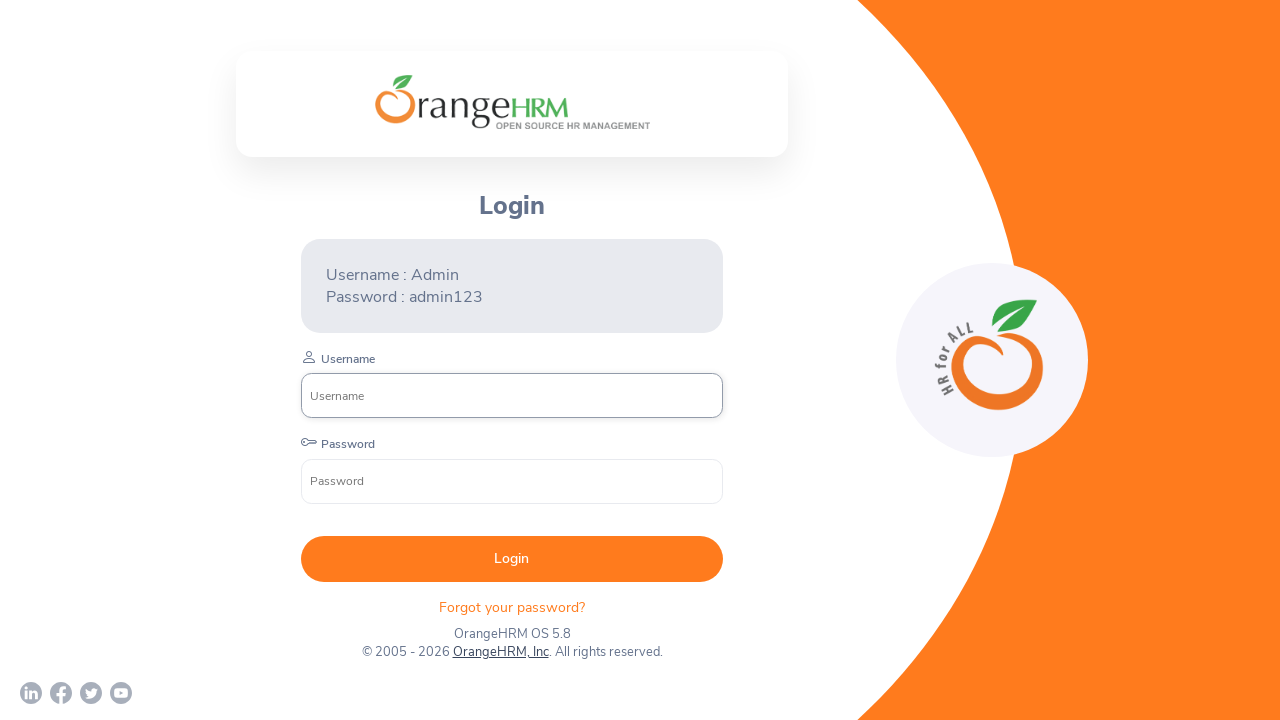